Tests file download functionality by navigating to a download page and clicking on a file link to initiate the download

Starting URL: http://the-internet.herokuapp.com/download

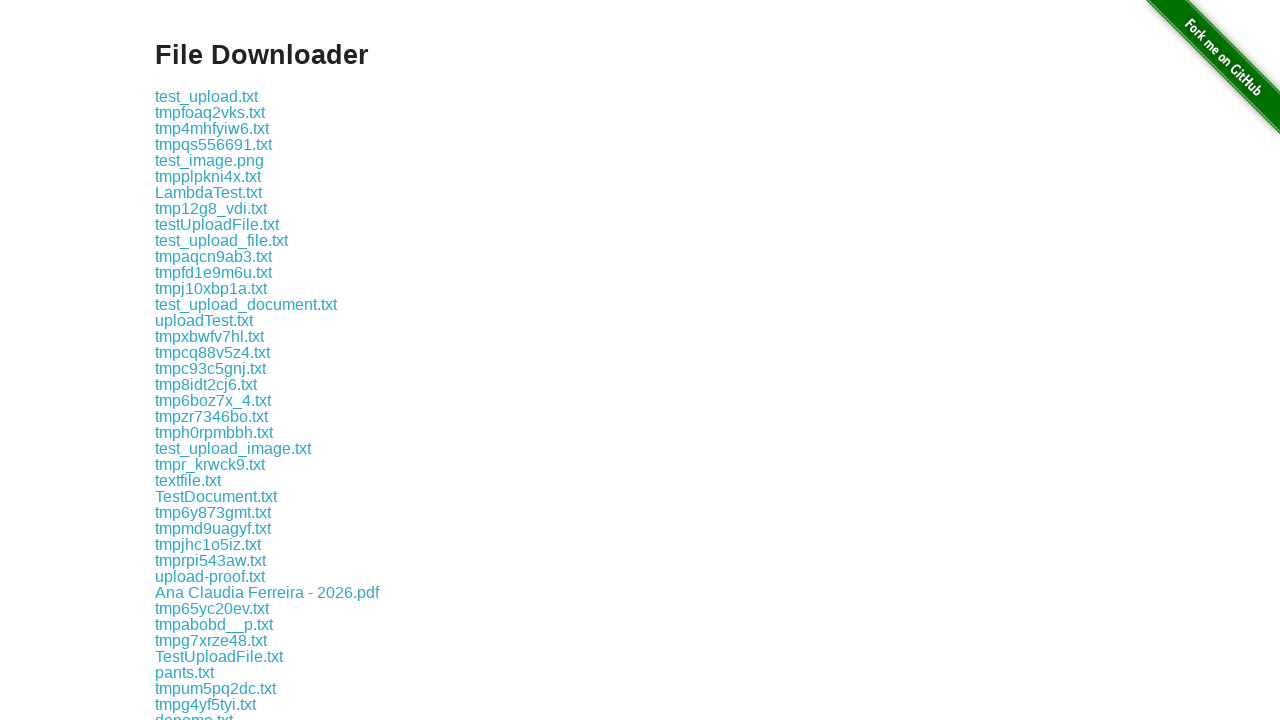

Clicked on file link to initiate download of some-file.txt at (198, 447) on a:text('some-file.txt')
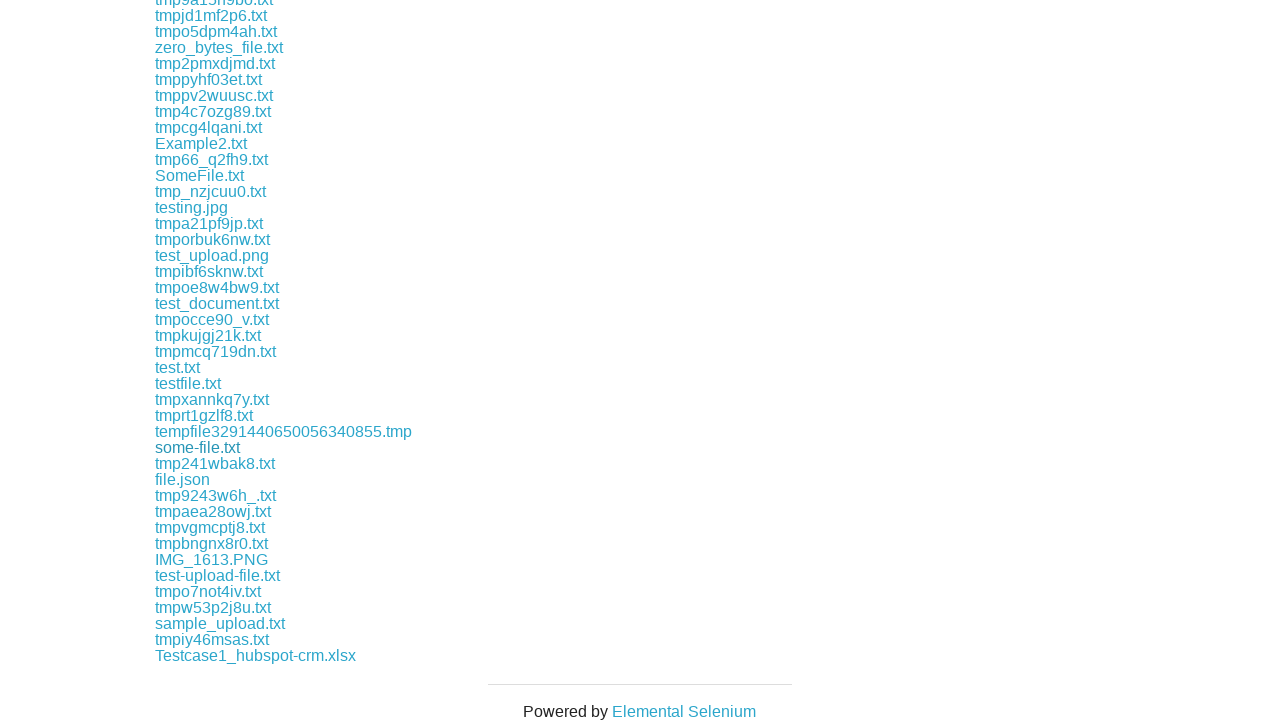

Waited 2 seconds for download to initiate
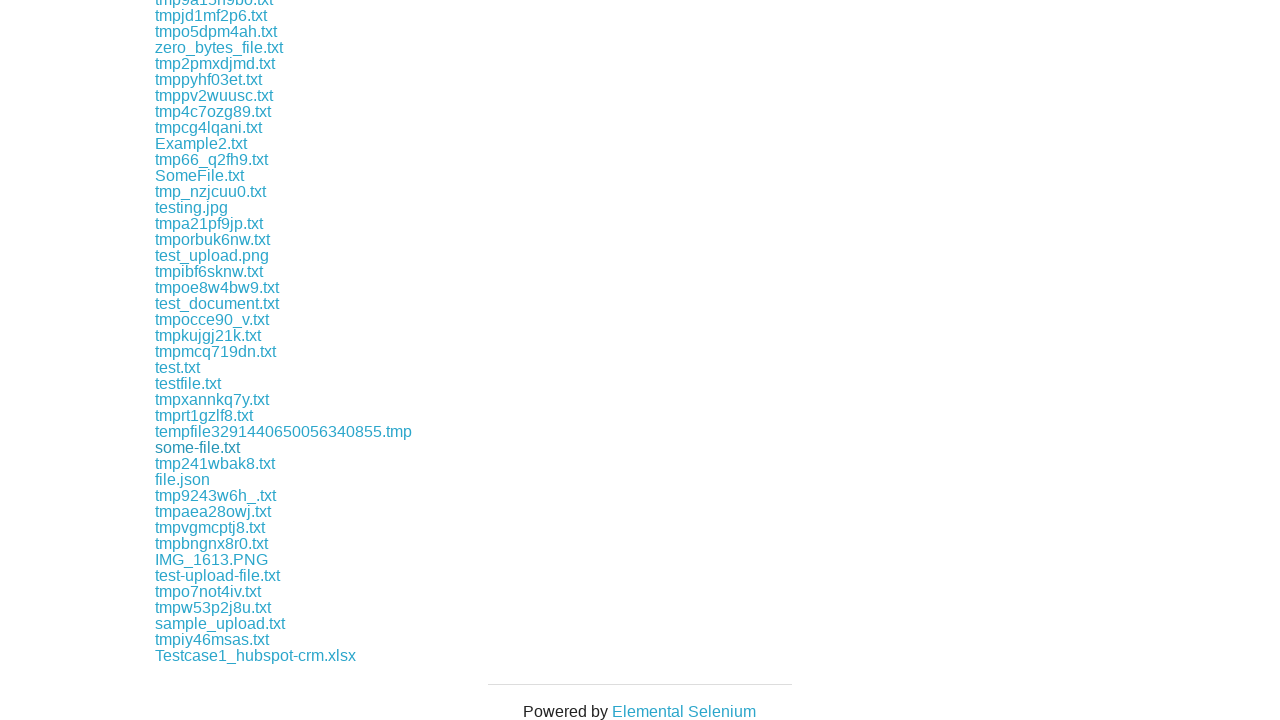

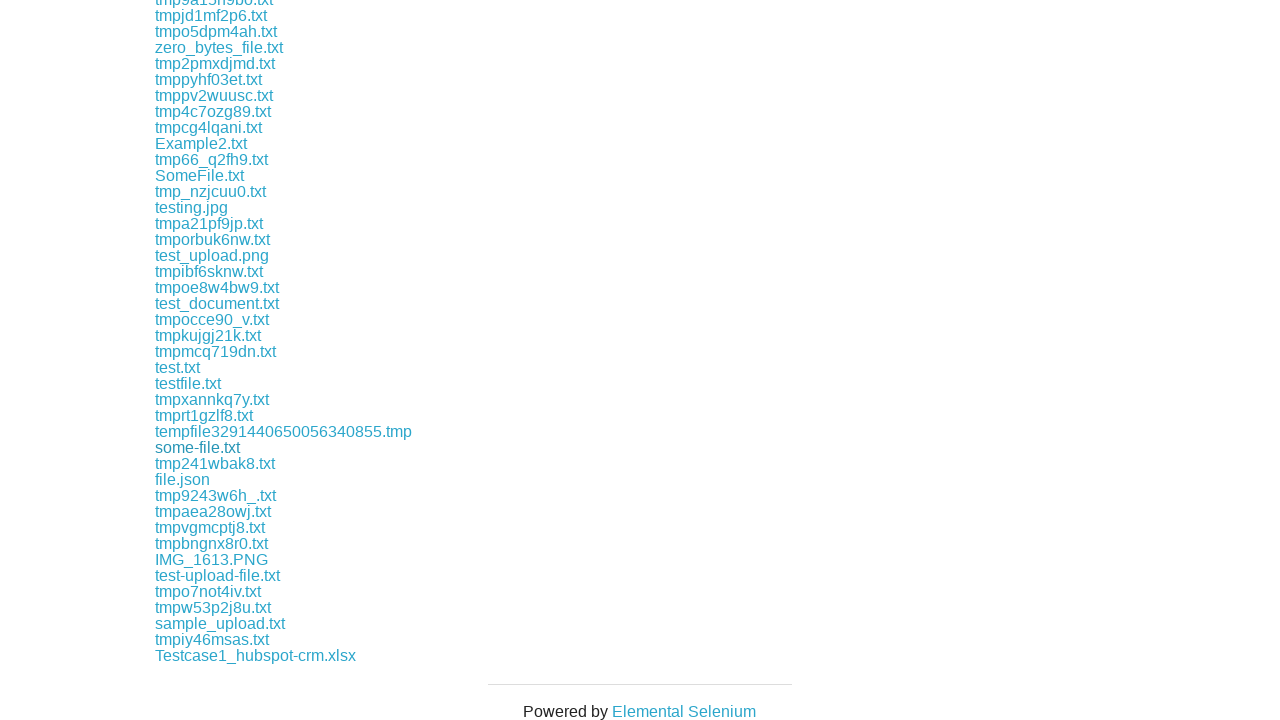